Tests dynamic control functionality by finding a checkbox, clicking a toggle button to hide it, and verifying the checkbox visibility state changes.

Starting URL: https://training-support.net/webelements/dynamic-controls

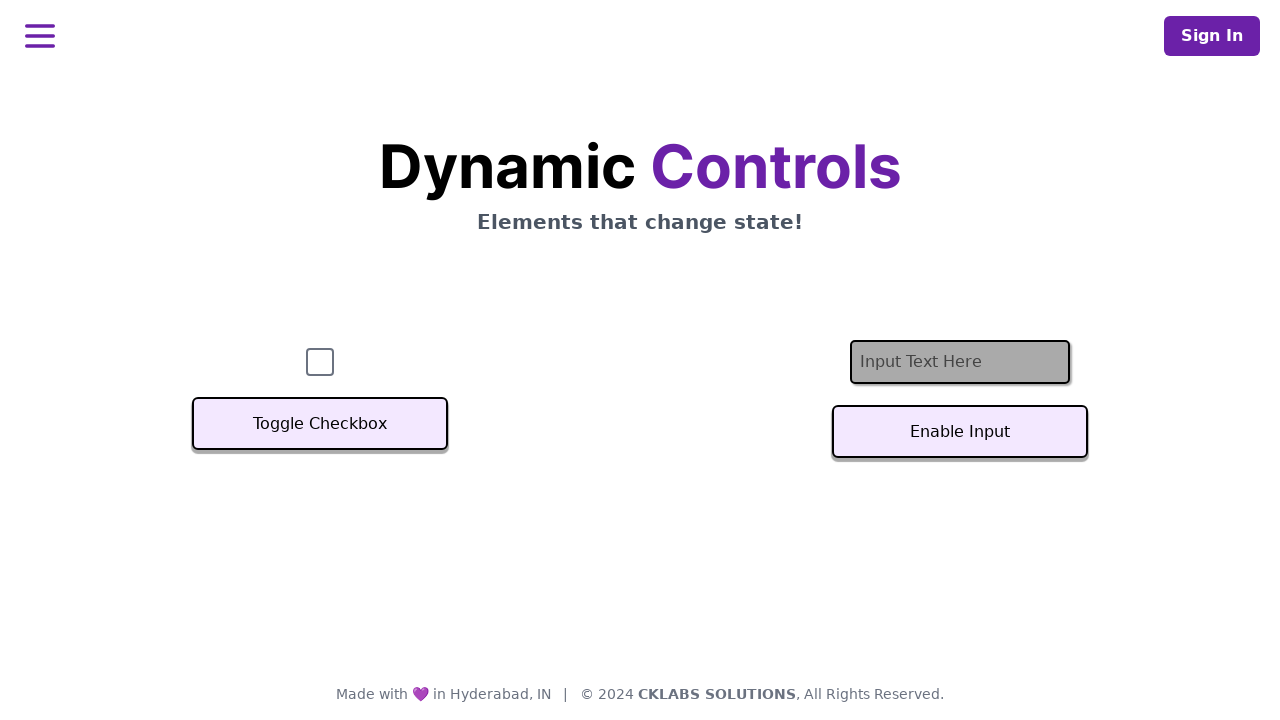

Found checkbox and verified it is initially visible
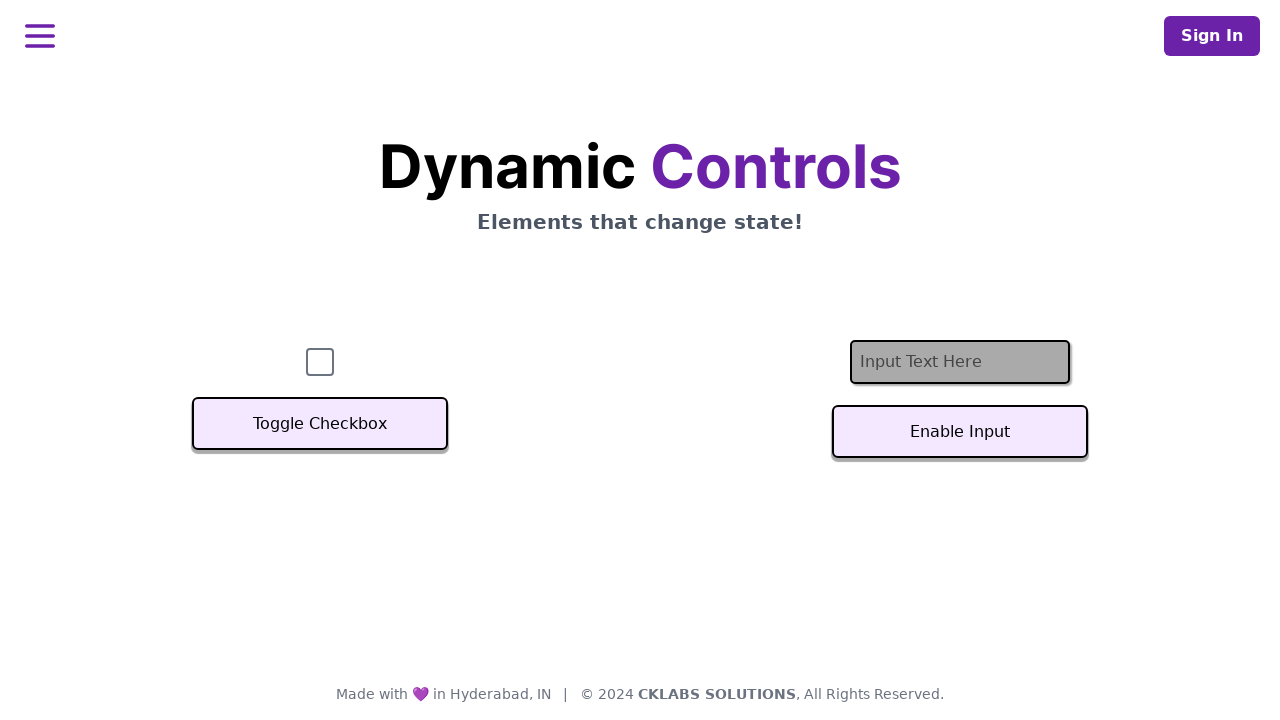

Located the Toggle Checkbox button
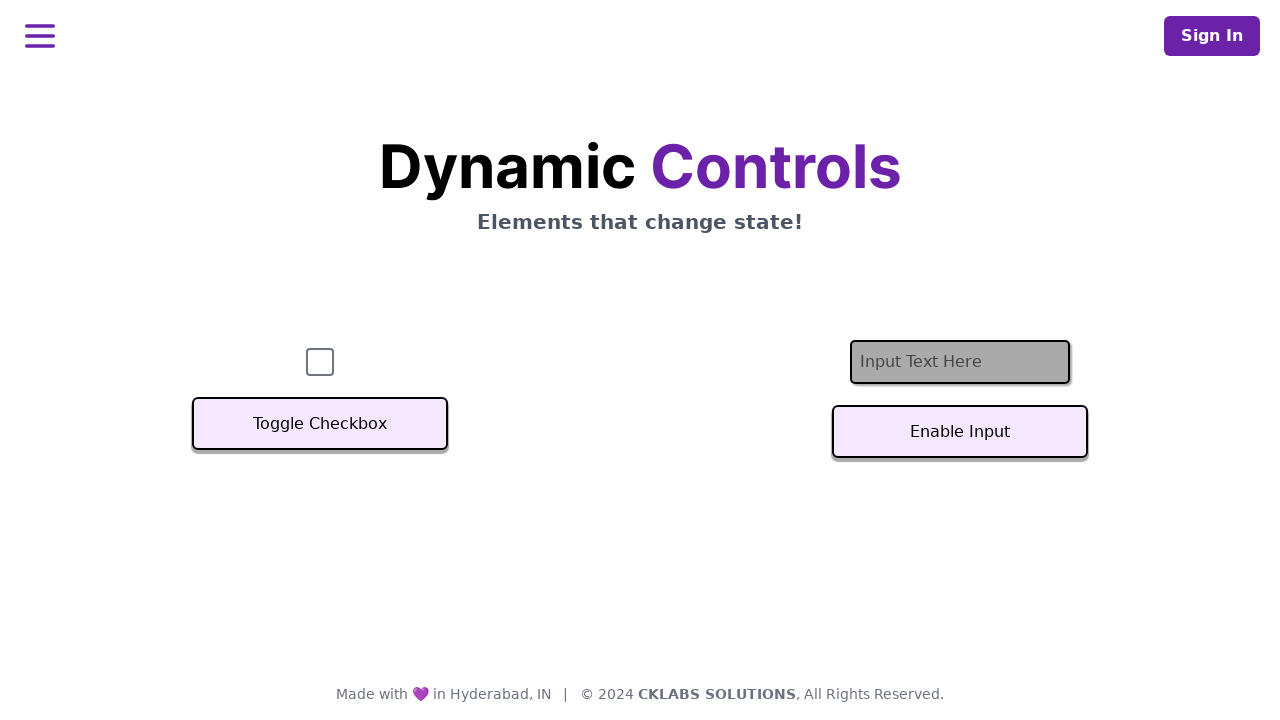

Clicked the Toggle Checkbox button at (320, 424) on xpath=//button[text()='Toggle Checkbox']
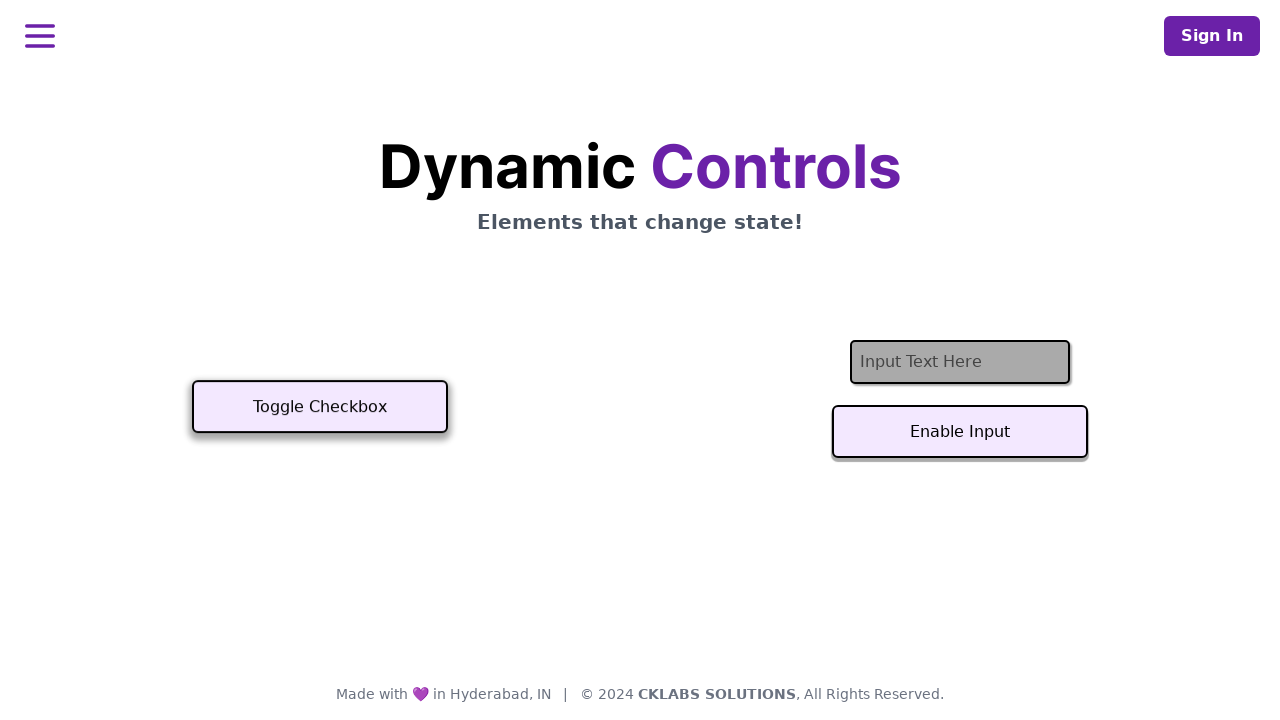

Verified checkbox is now hidden after toggle
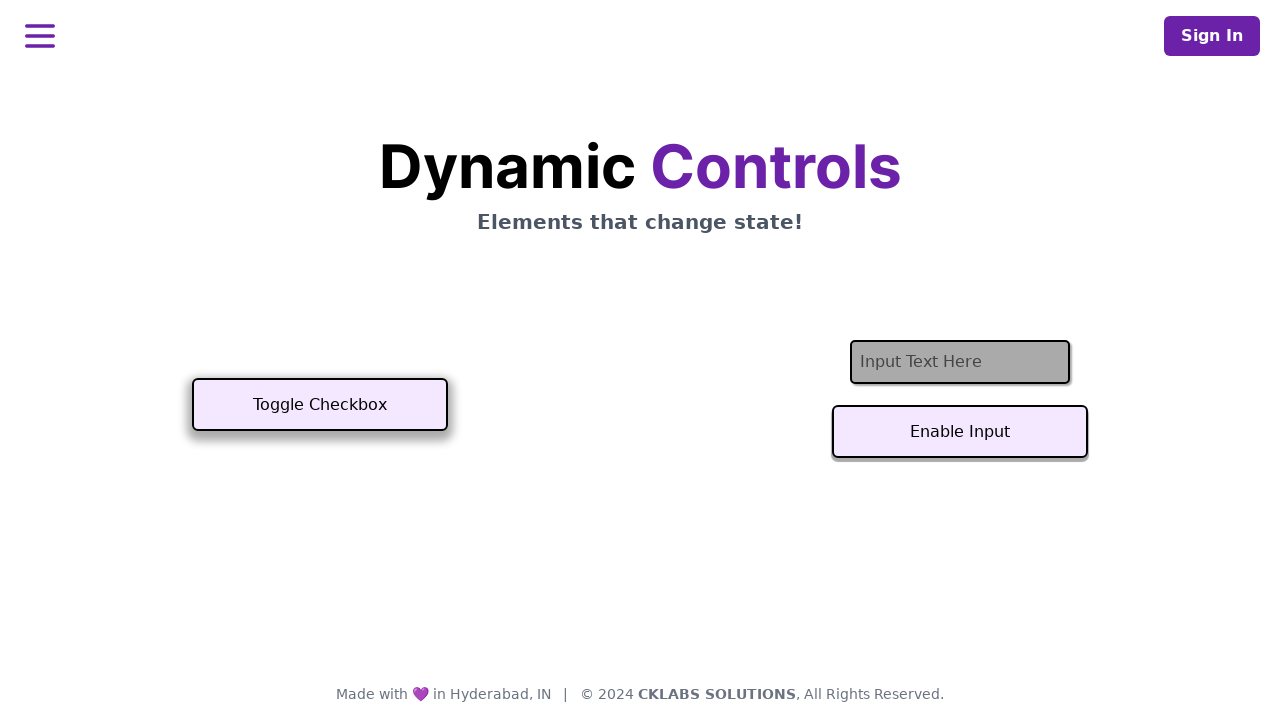

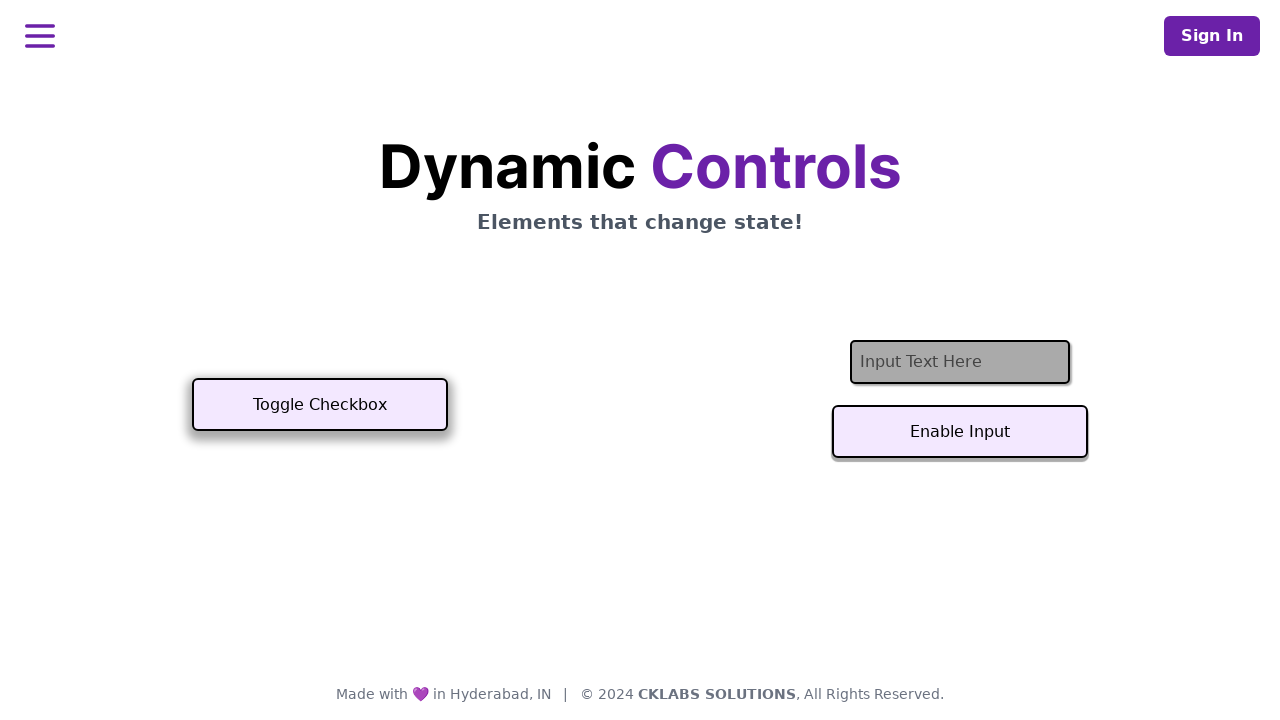